Searches for a product on Newegg by navigating to the search results page, then clicks on the first product listing to view the product details page.

Starting URL: https://www.newegg.com/p/pl?d=RTX+4070

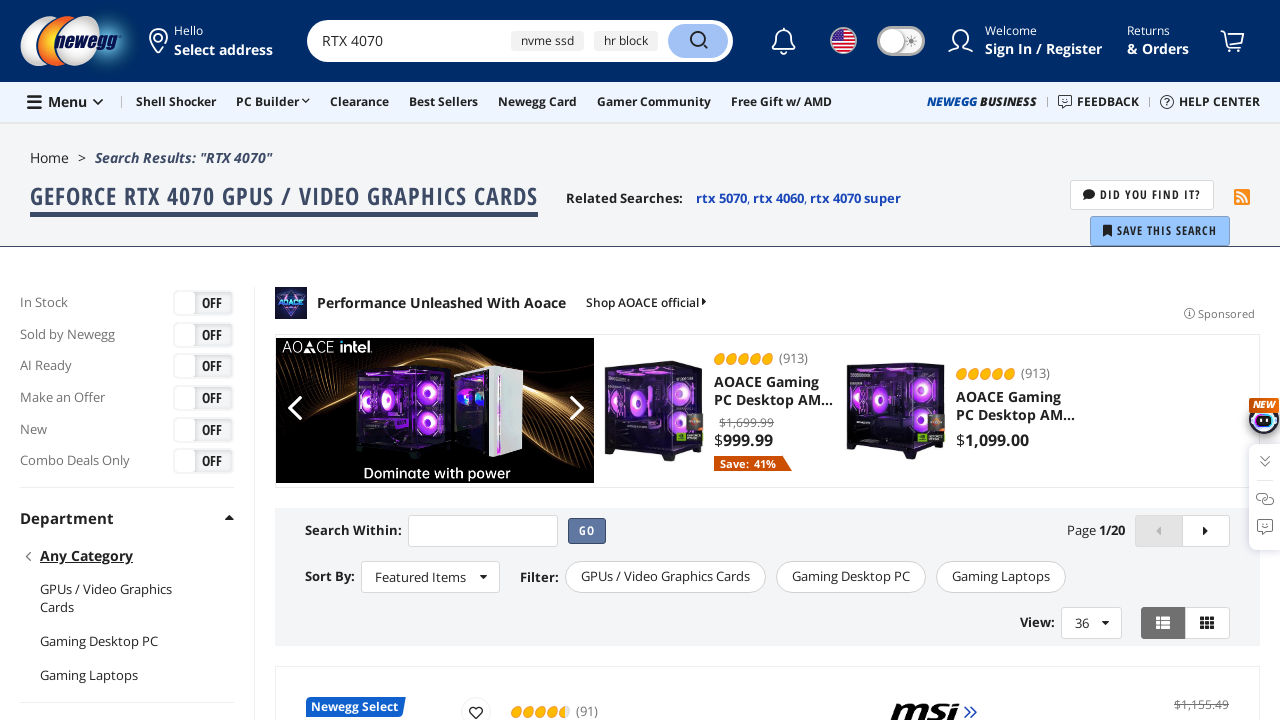

Waited for search results to load - product listings visible
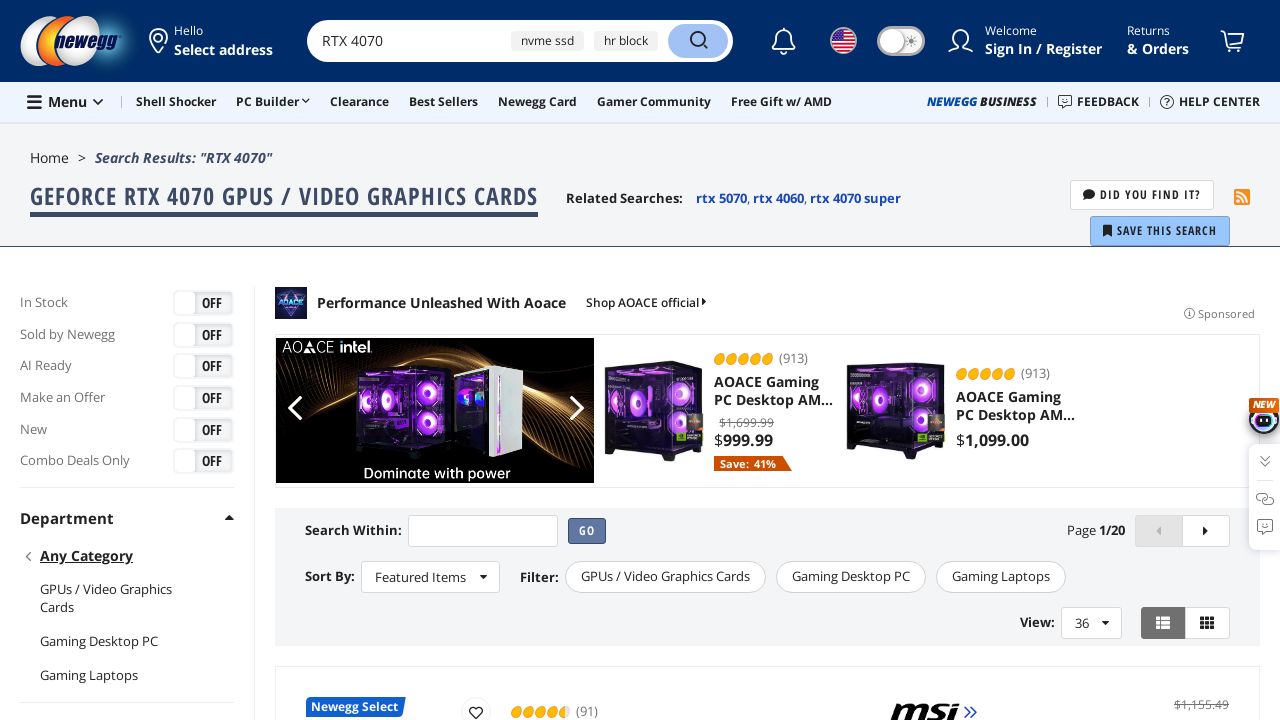

Located first product link in search results
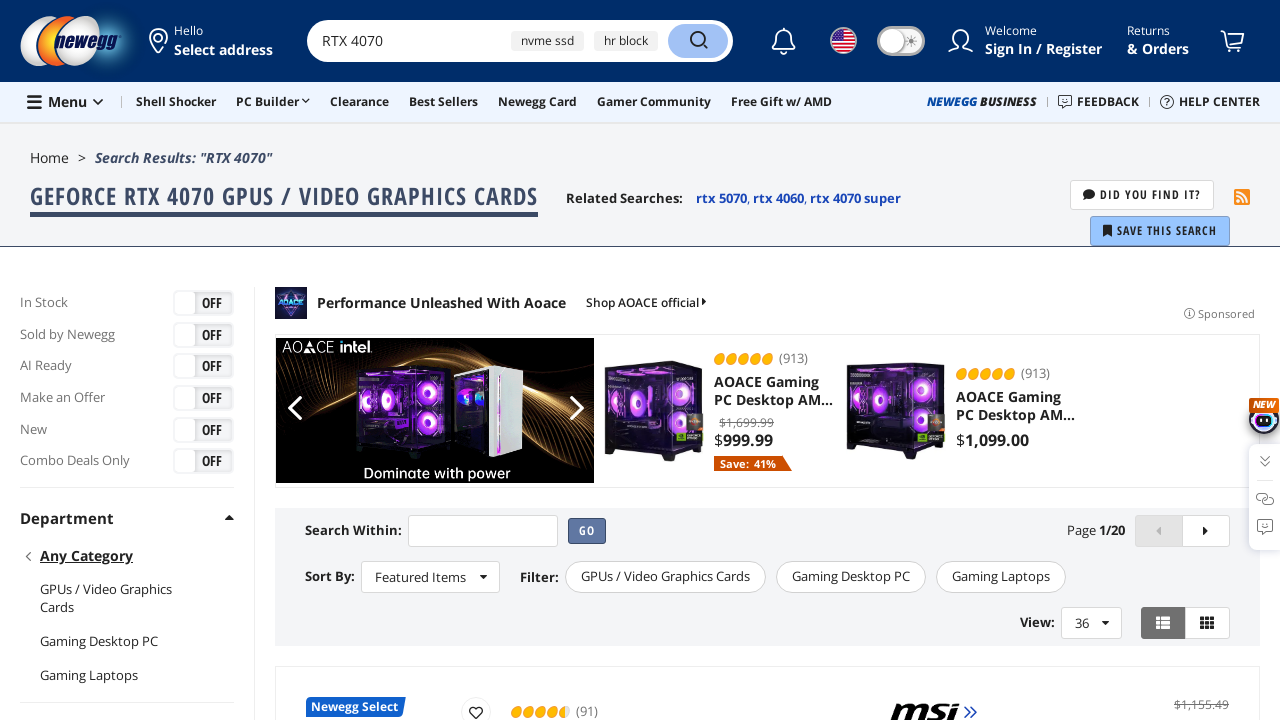

Clicked on first product listing to navigate to product details page at (774, 391) on a.item-title >> nth=0
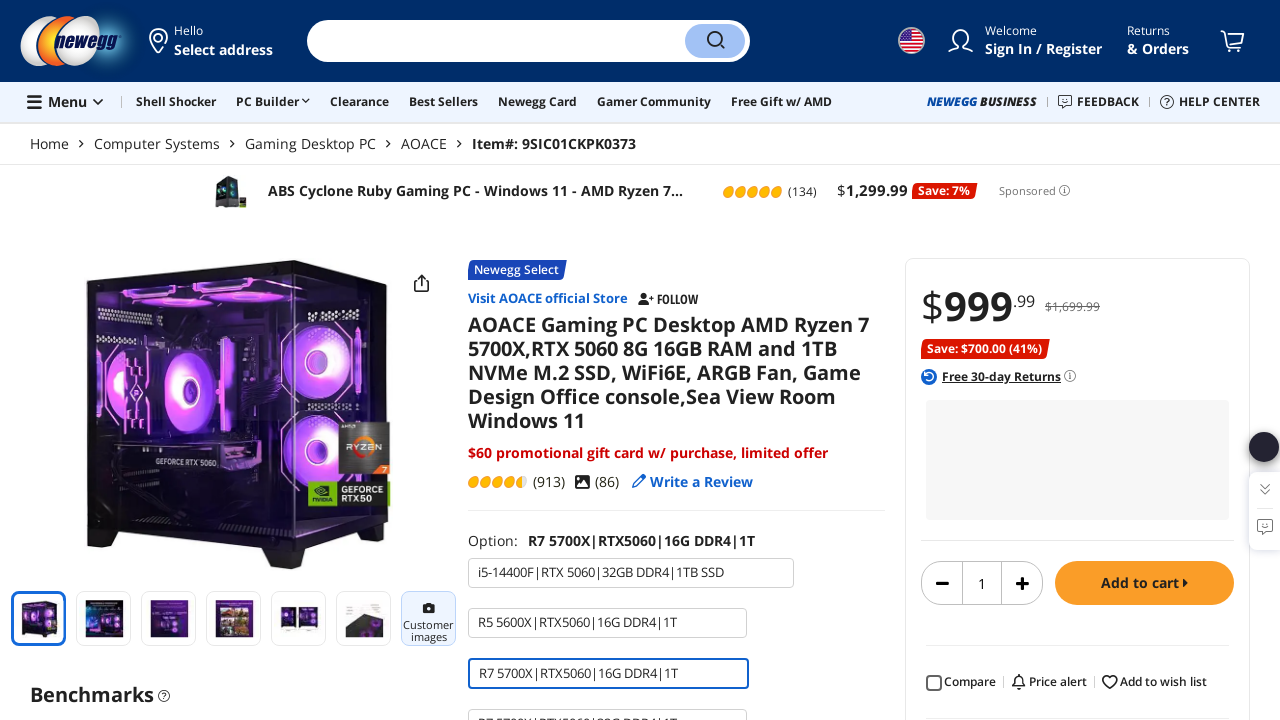

Waited for product details page to load with price information
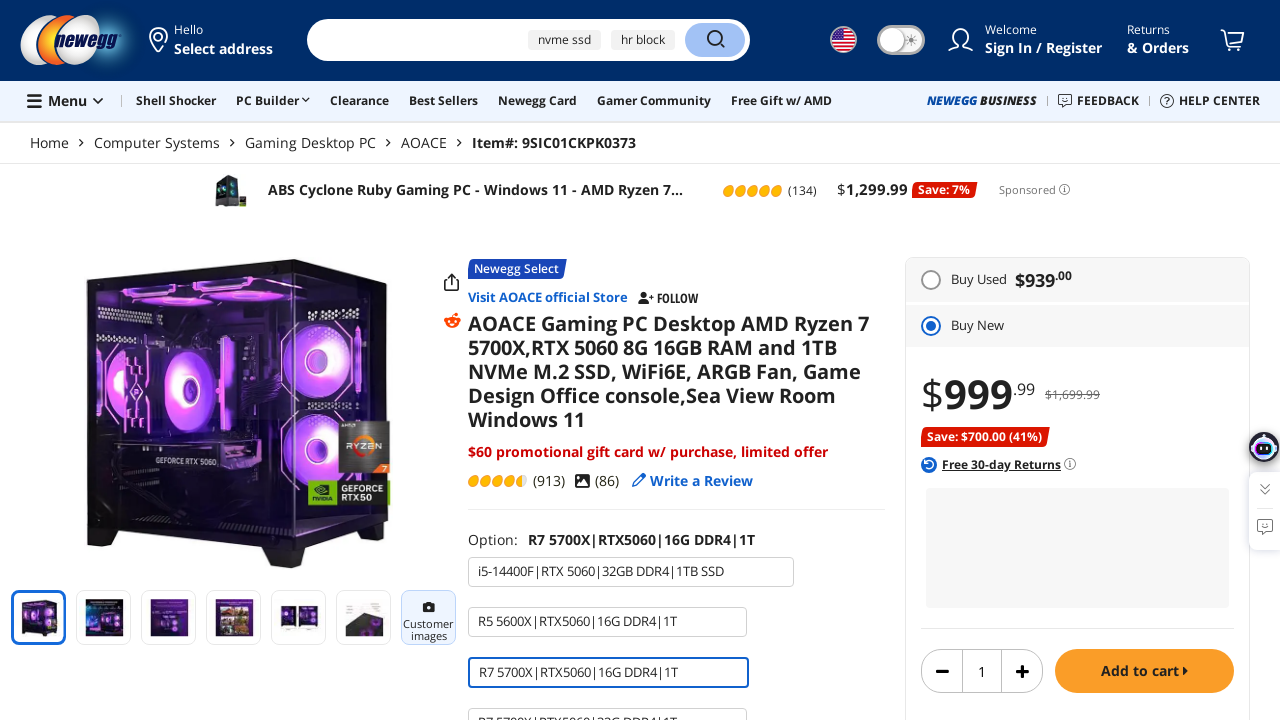

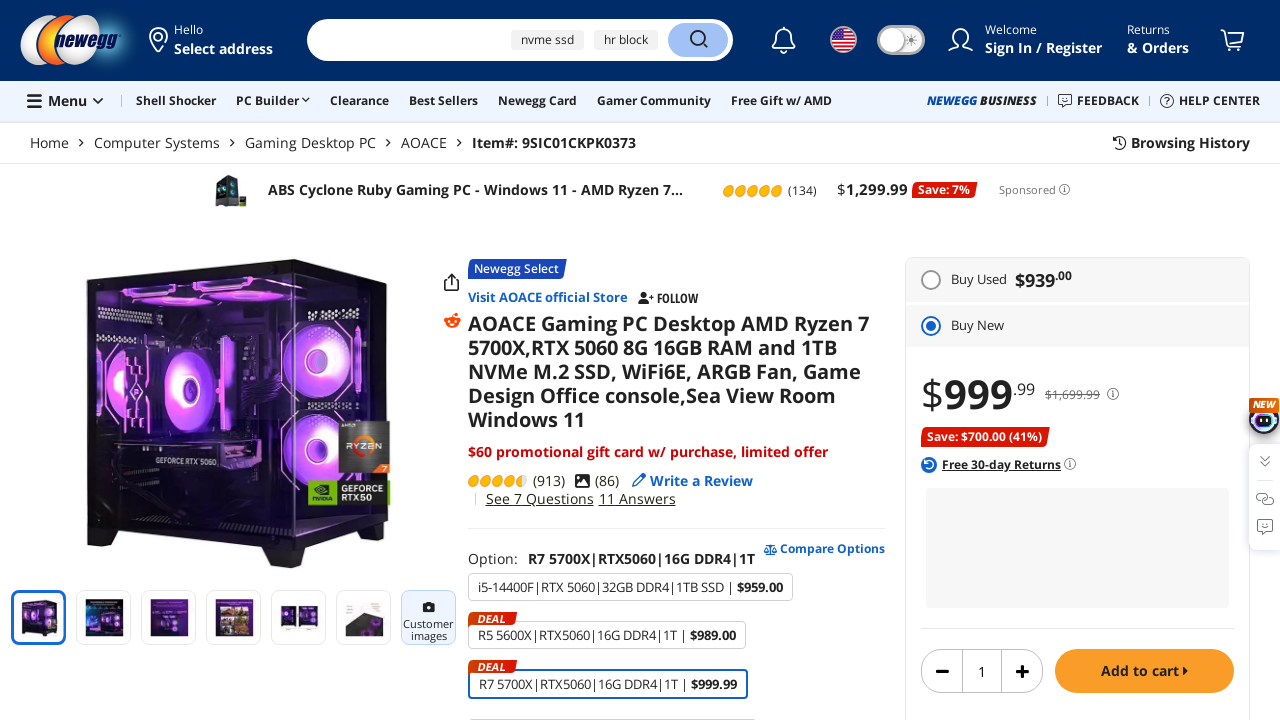